Tests JavaScript alerts by triggering different types of alerts (basic alert, confirm, and prompt) and interacting with them

Starting URL: https://the-internet.herokuapp.com/javascript_alerts

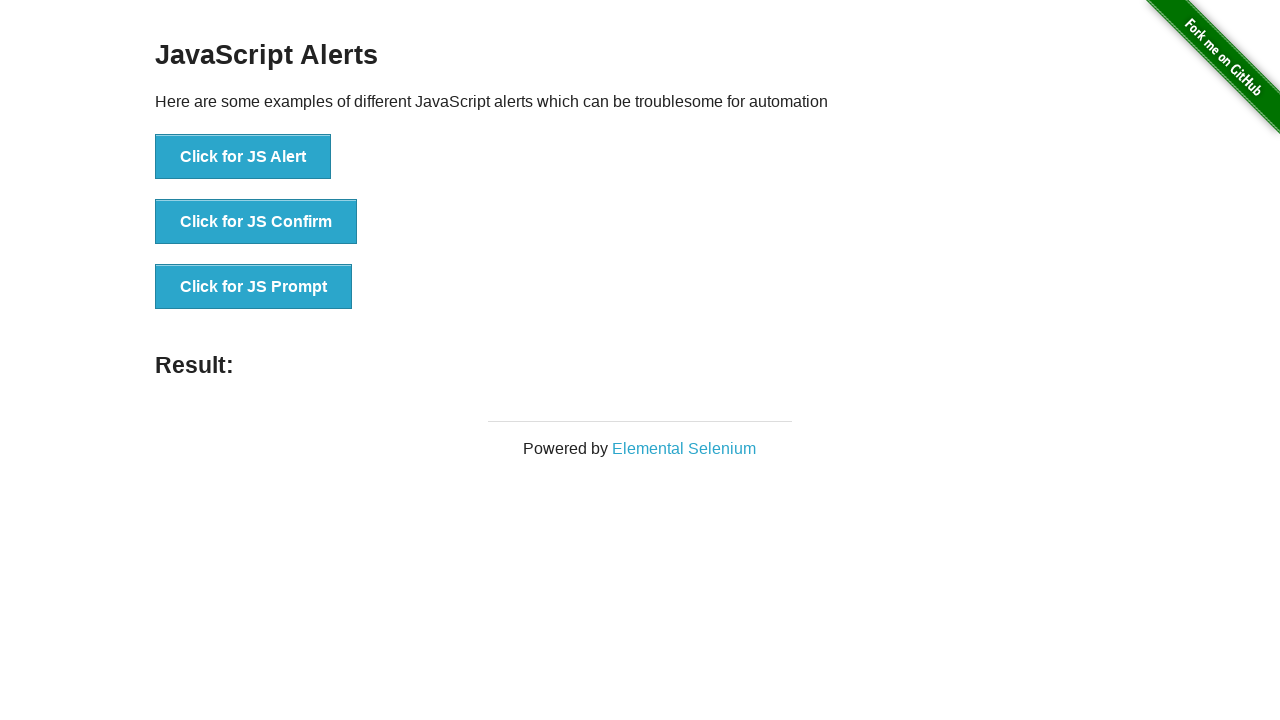

Clicked button to trigger JS Alert at (243, 157) on xpath=//button[text()='Click for JS Alert']
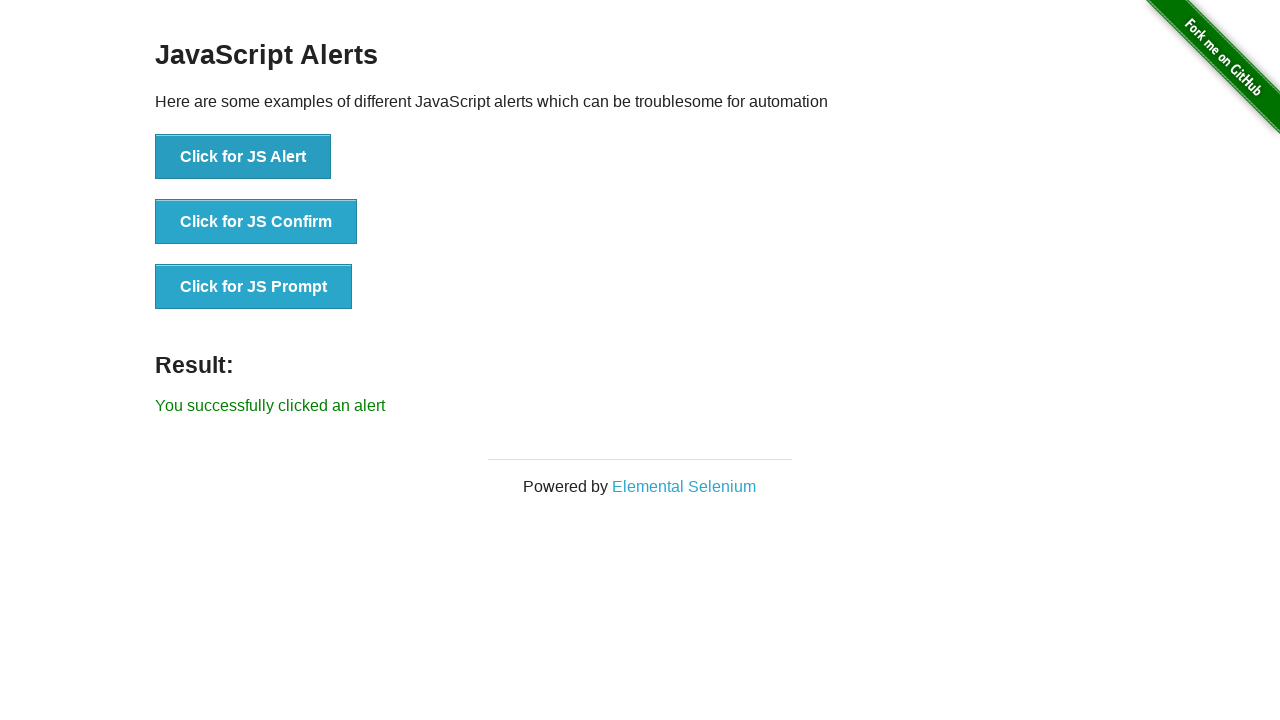

Set up dialog handler to accept alert
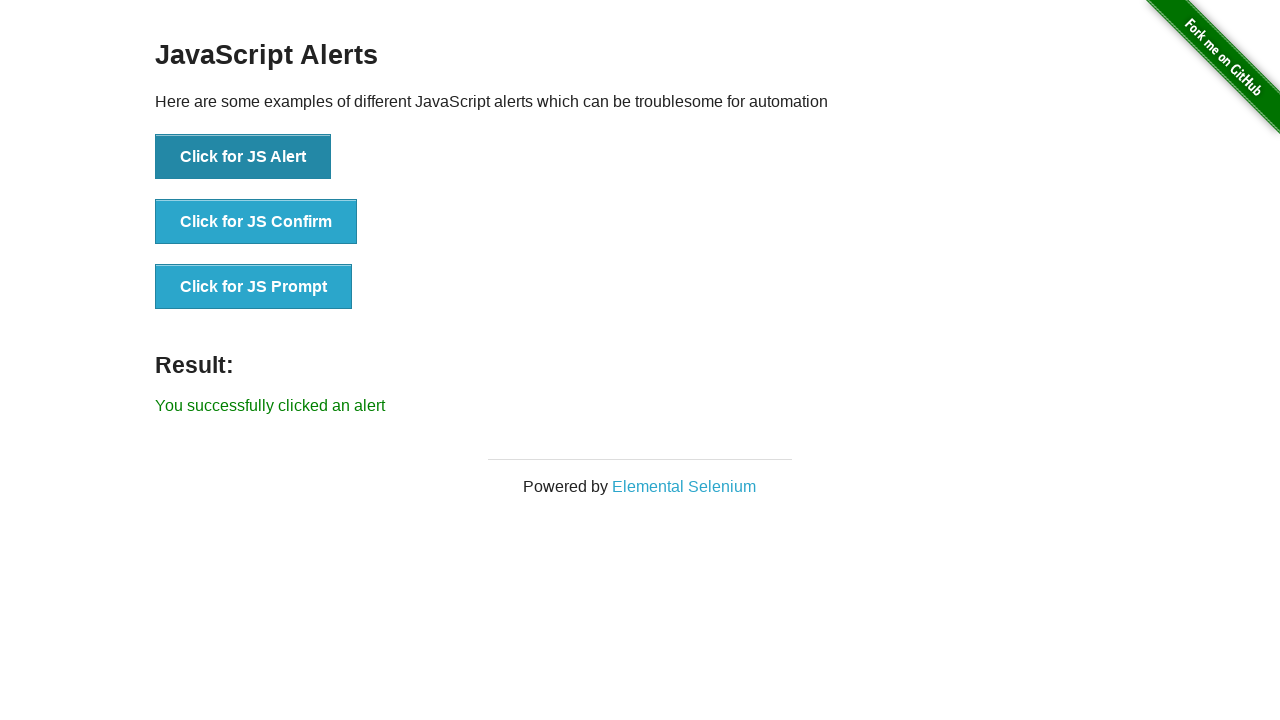

Clicked button to trigger JS Confirm at (256, 222) on xpath=//button[text()='Click for JS Confirm']
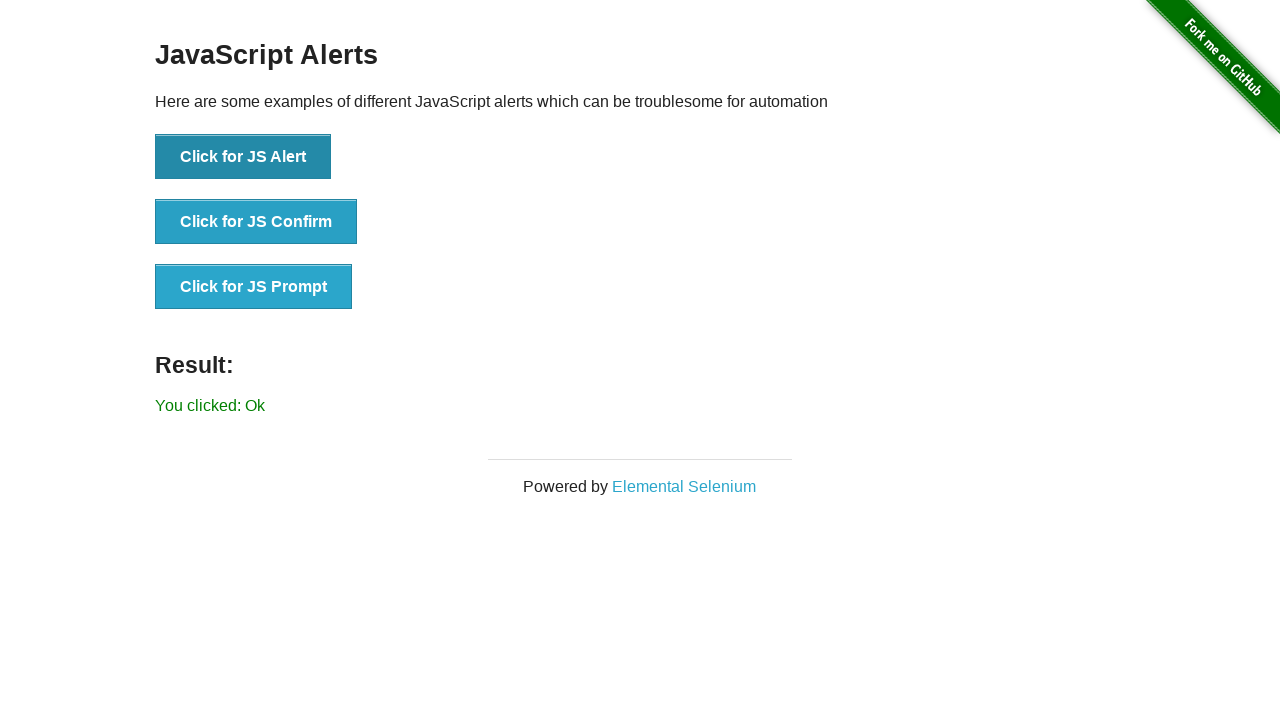

Set up dialog handler to dismiss confirm
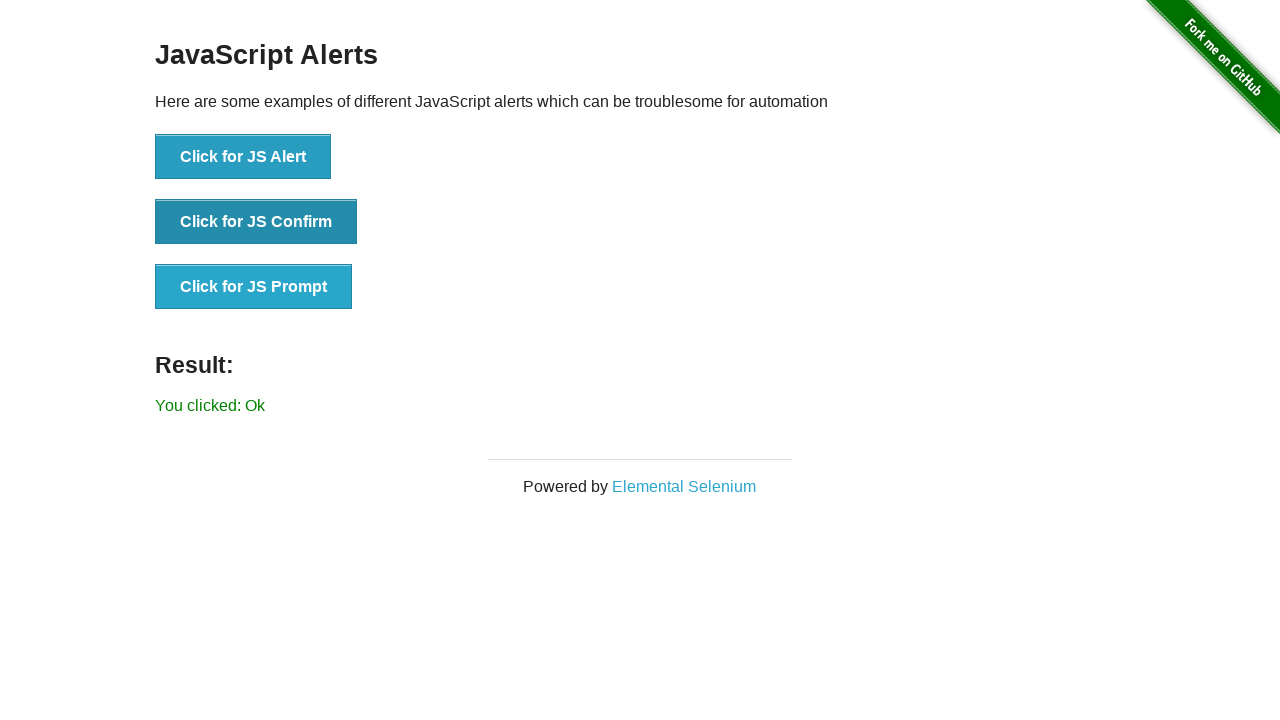

Set up dialog handler to accept prompt with text 'B7 is here'
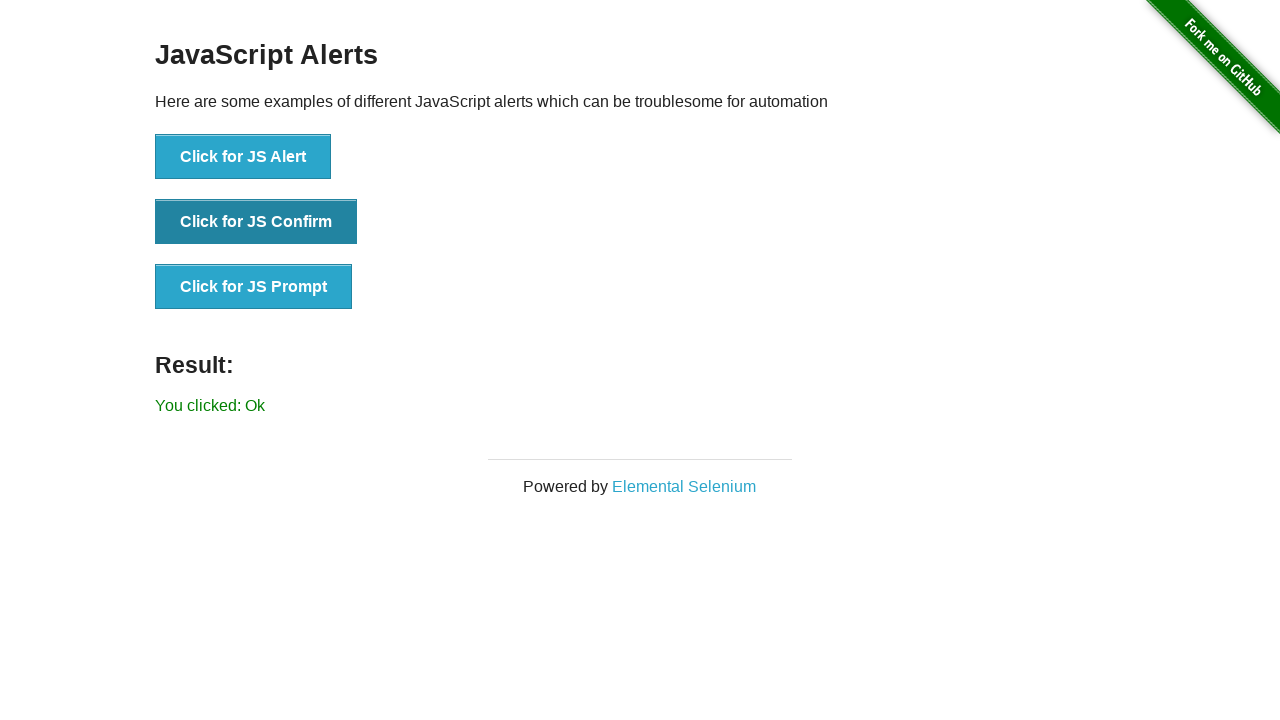

Clicked button to trigger JS Prompt at (254, 287) on xpath=//button[text()='Click for JS Prompt']
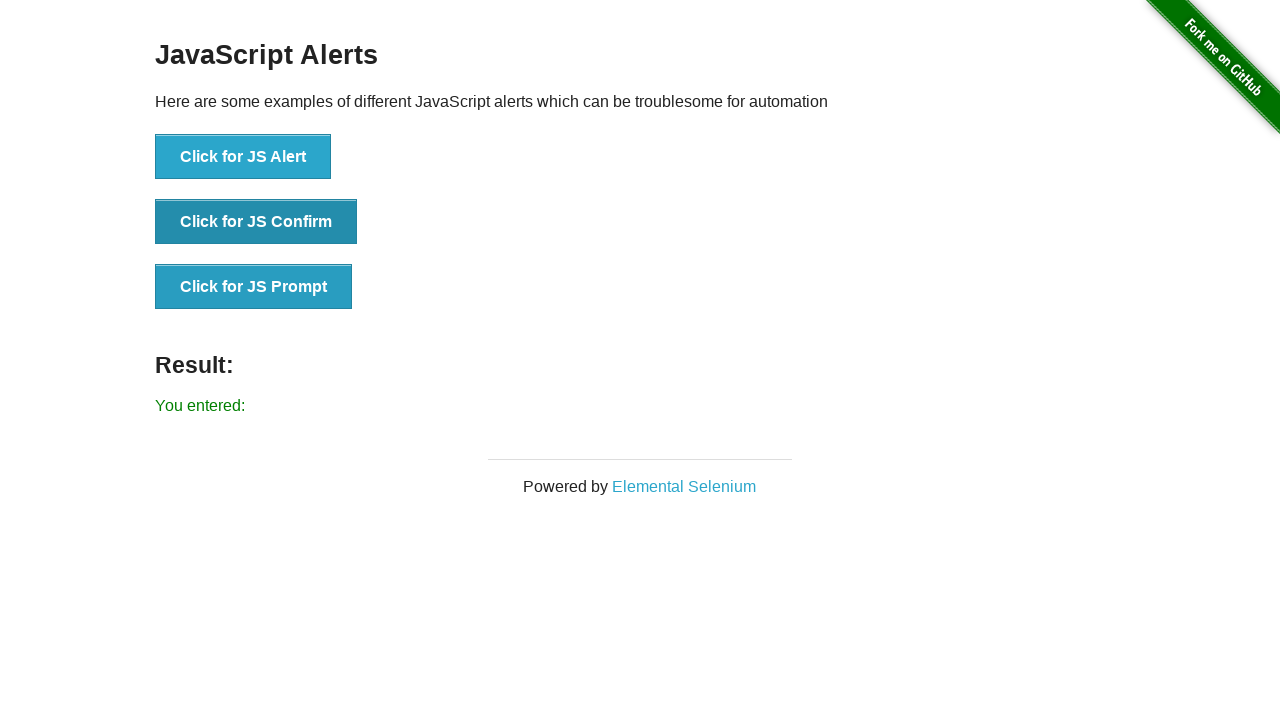

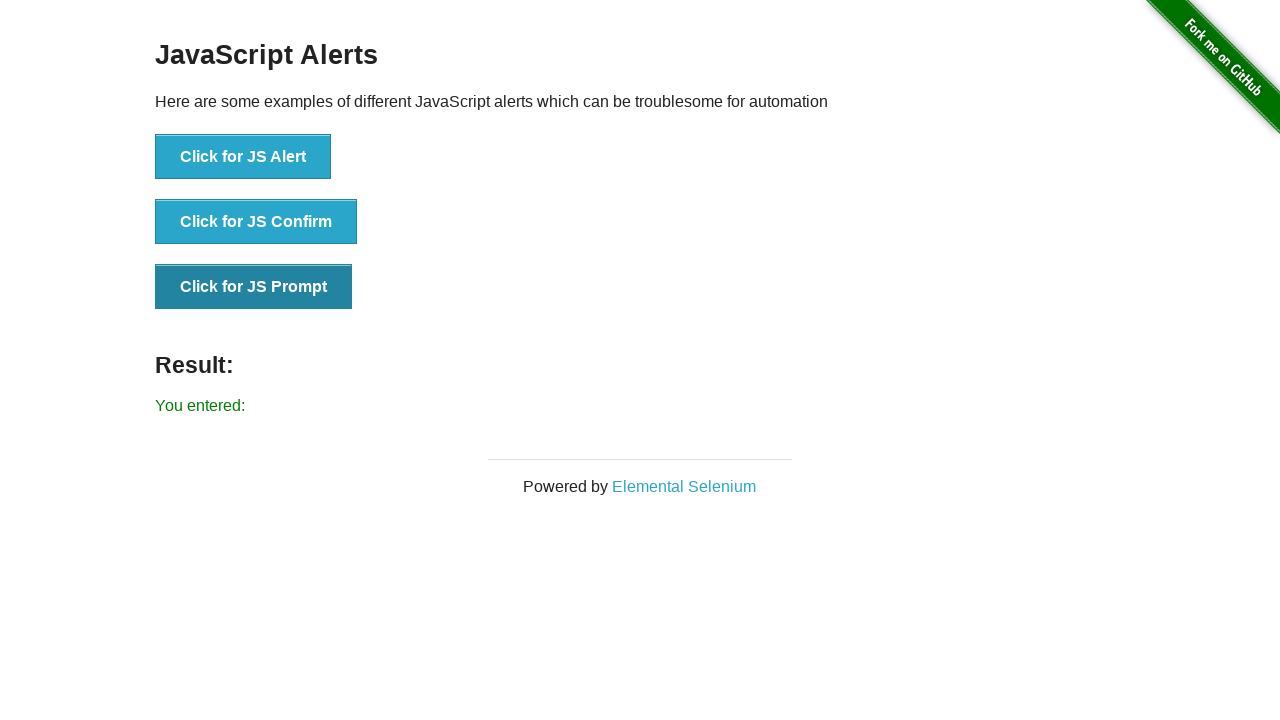